Tests login form interaction on Saucedemo website by filling username and password fields, checking element properties, and submitting the form

Starting URL: https://www.saucedemo.com/

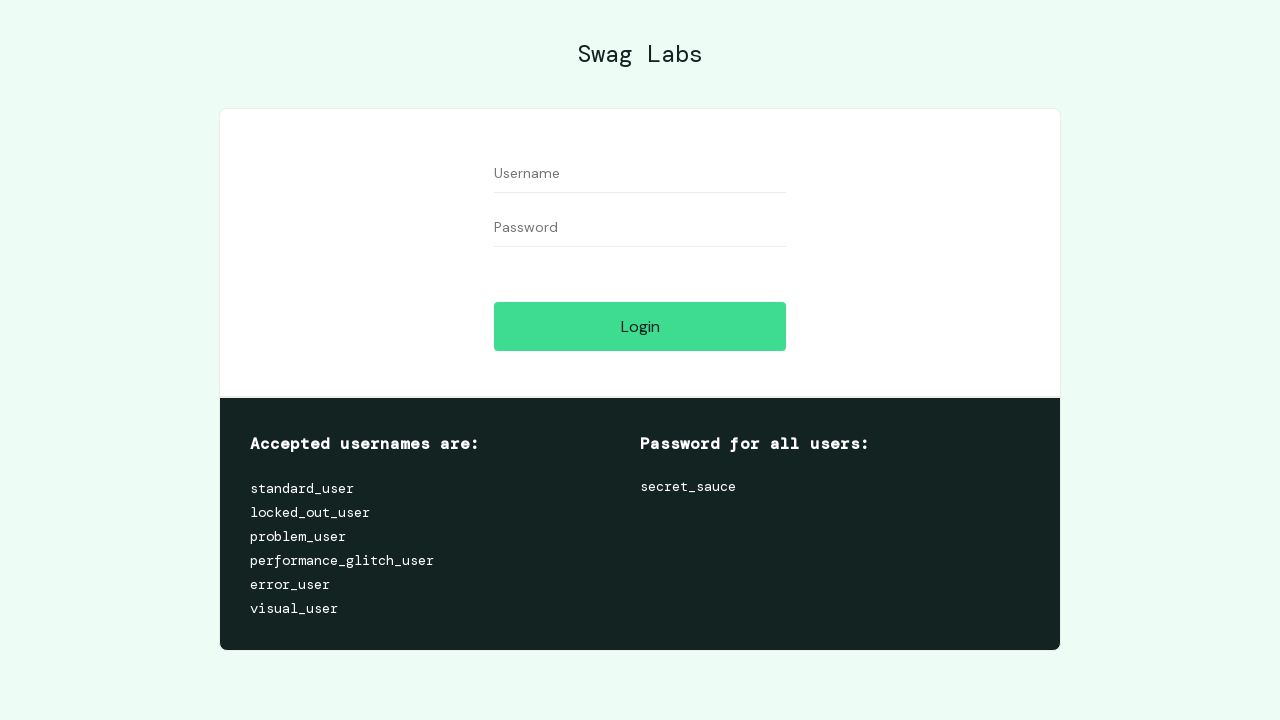

Located username field element
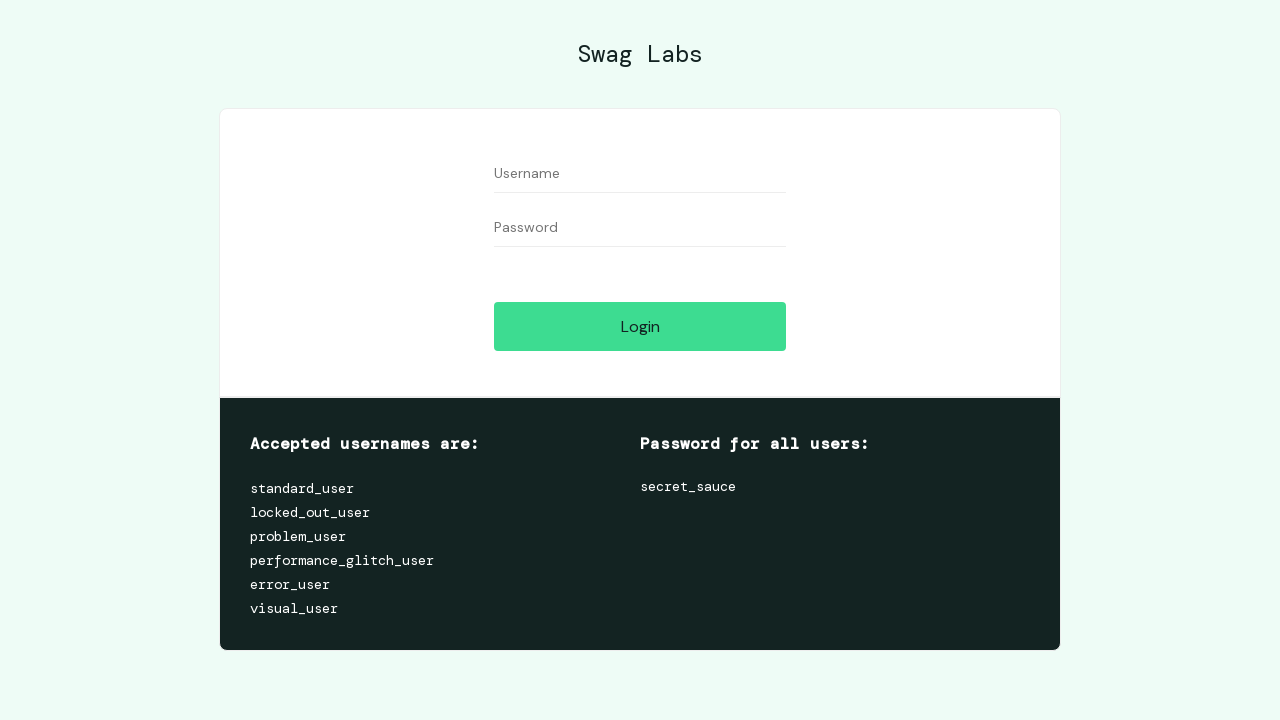

Located password field element
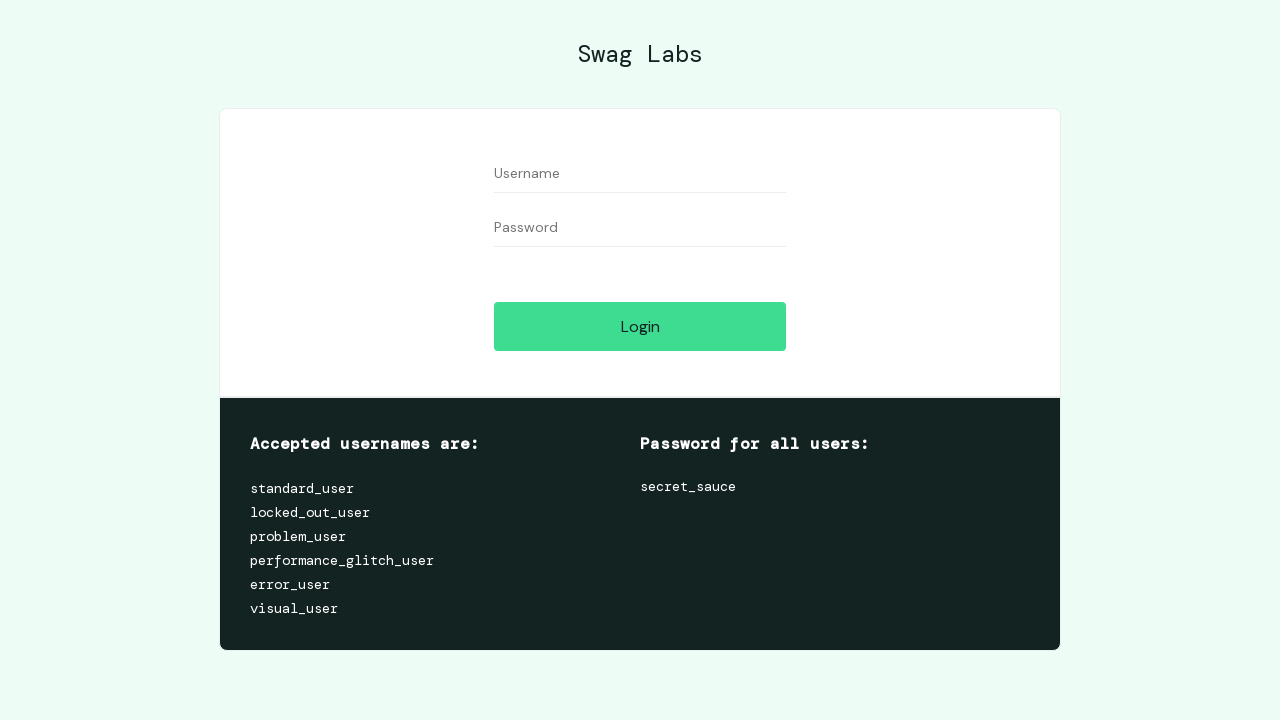

Located login button element
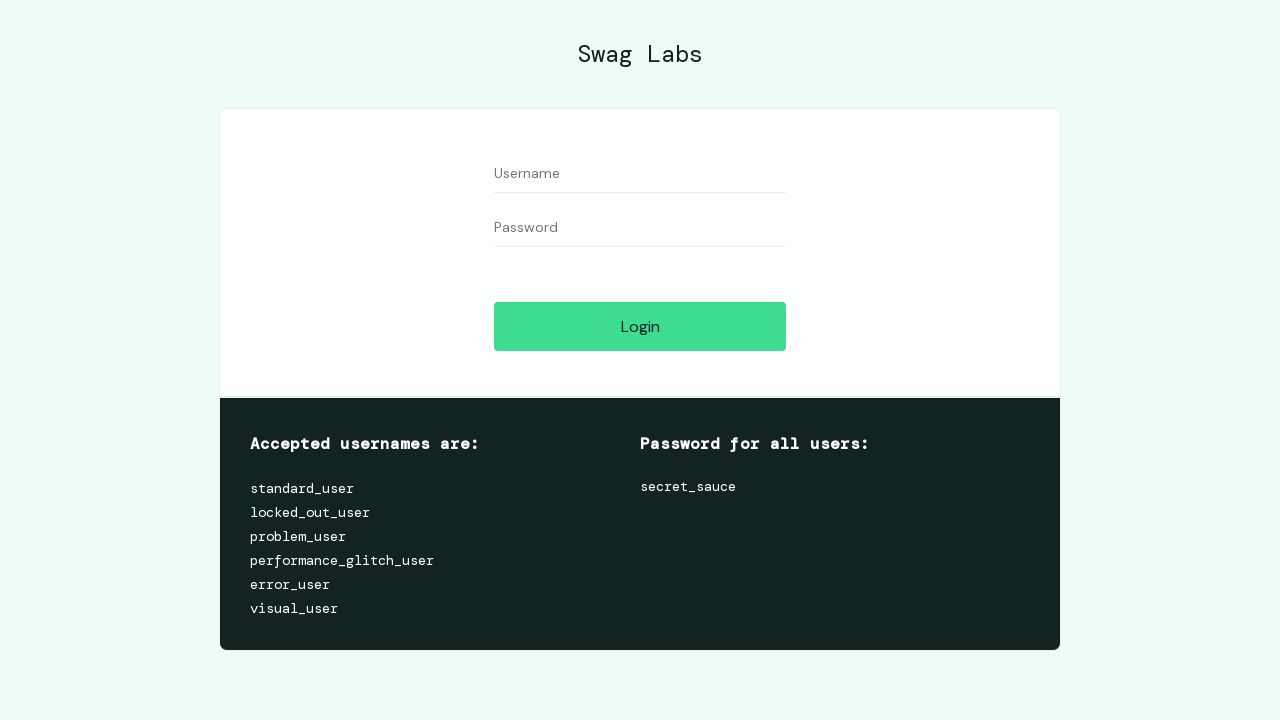

Cleared username field on #user-name
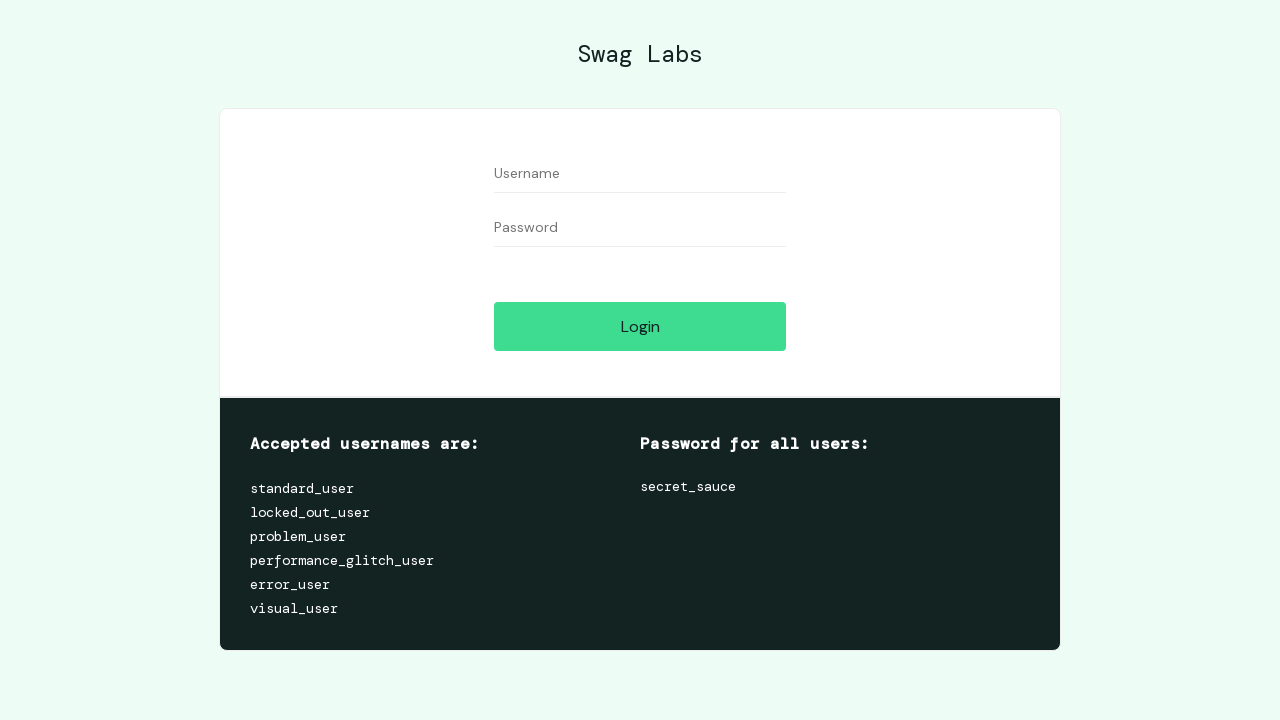

Filled username field with 'standard_user' on #user-name
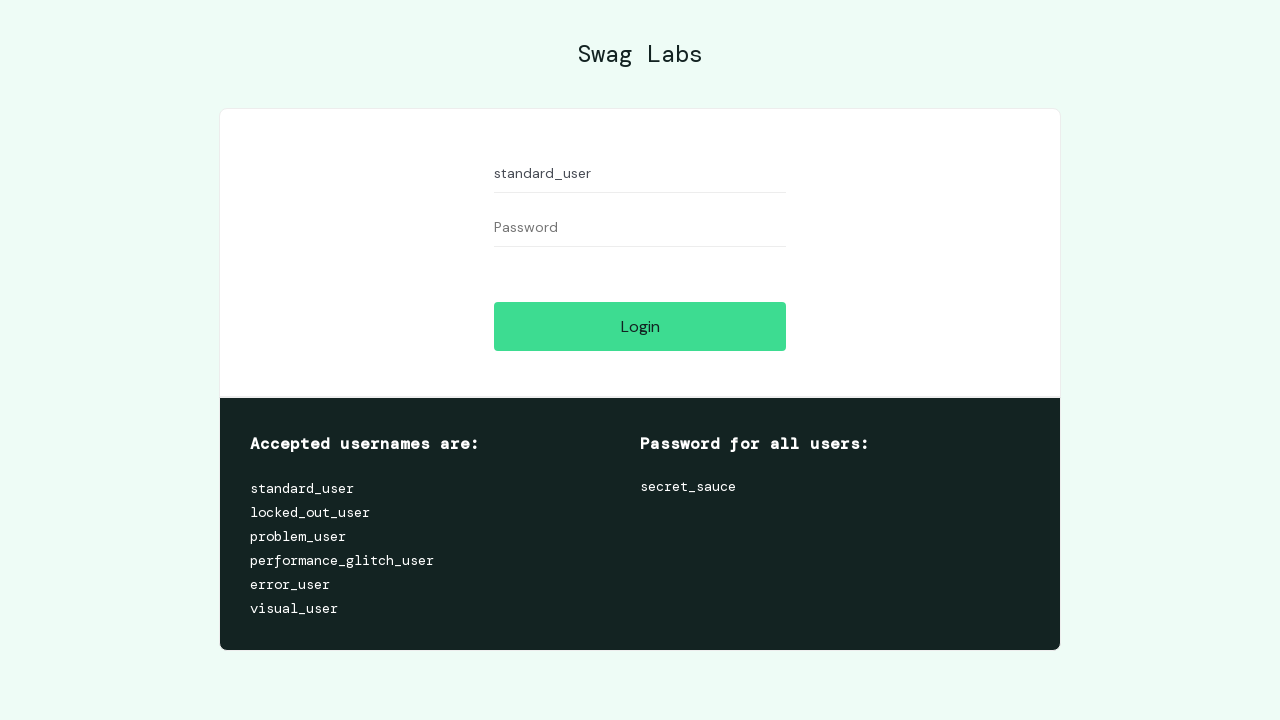

Cleared password field on #password
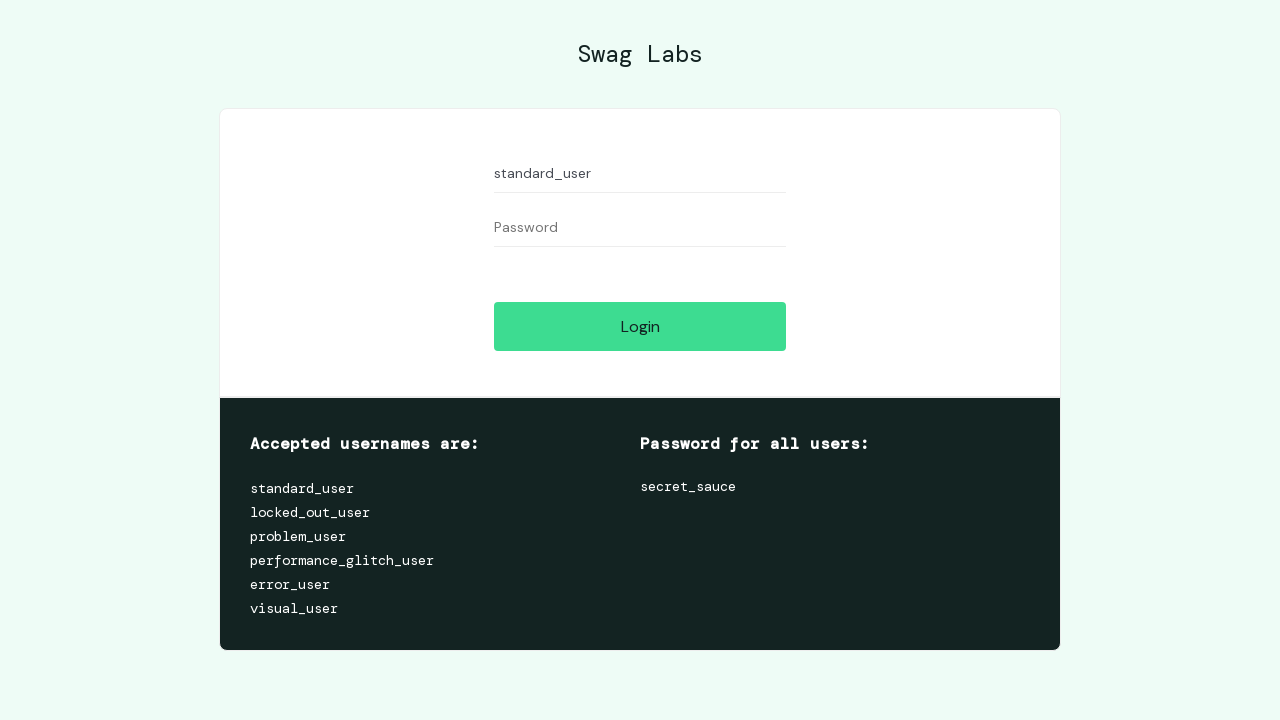

Filled password field with 'secret_sauce' on #password
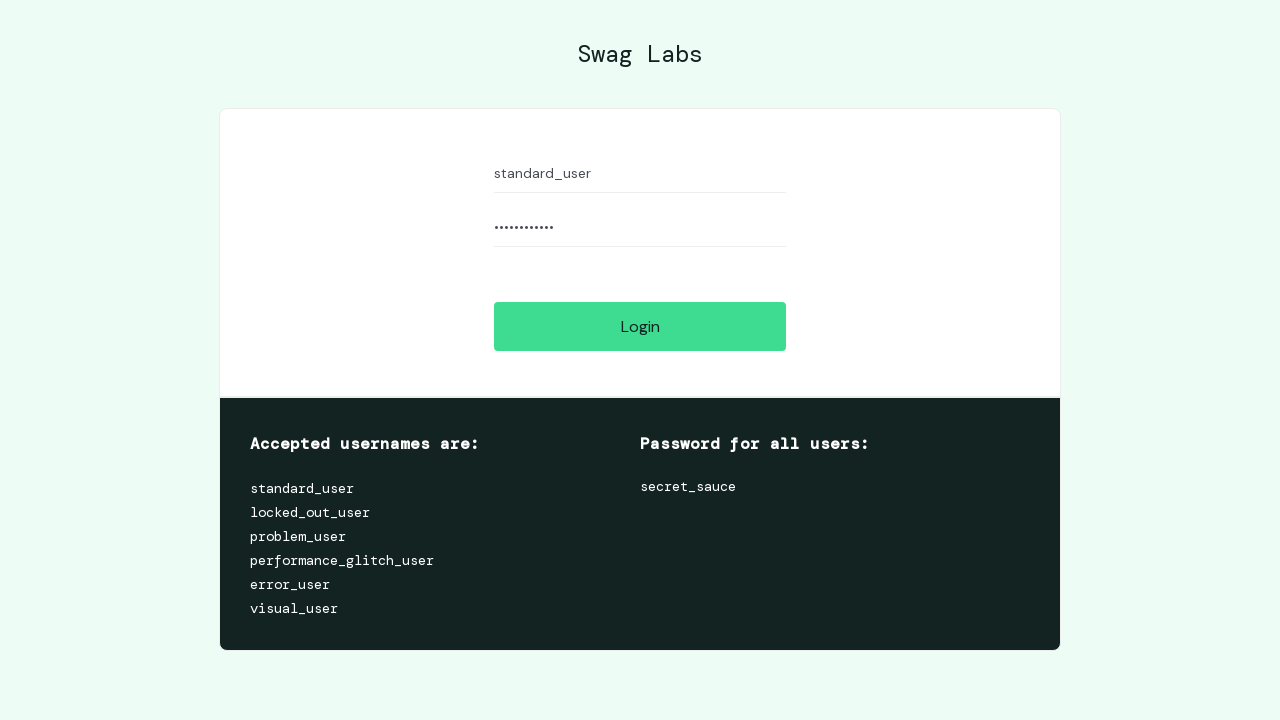

Retrieved 'name' attribute from username field
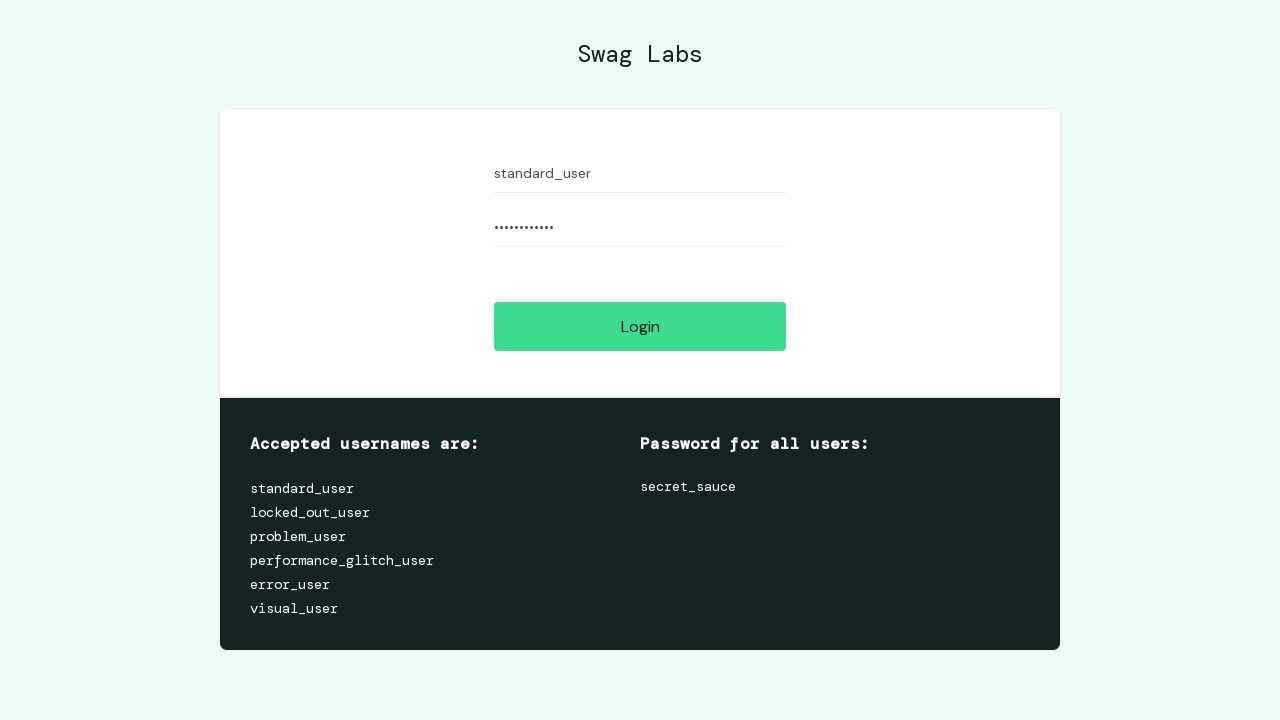

Retrieved login button bounding box dimensions
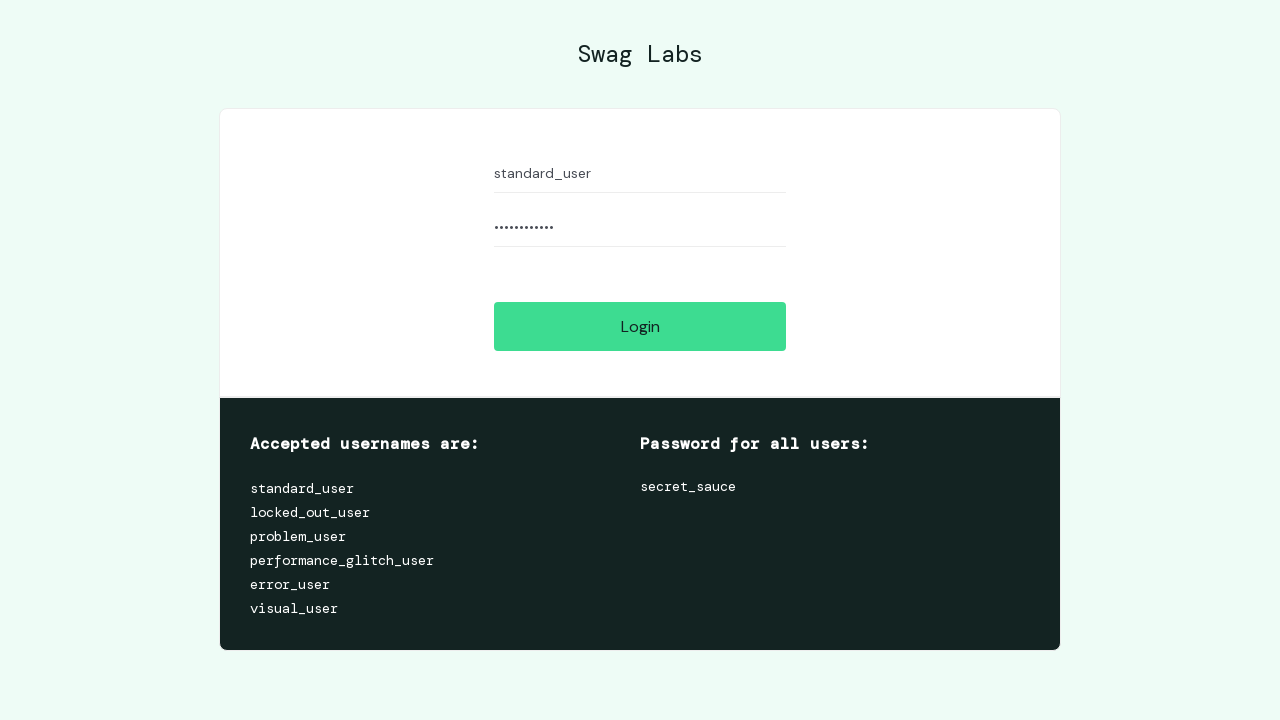

Extracted button dimensions: height=49, width=292
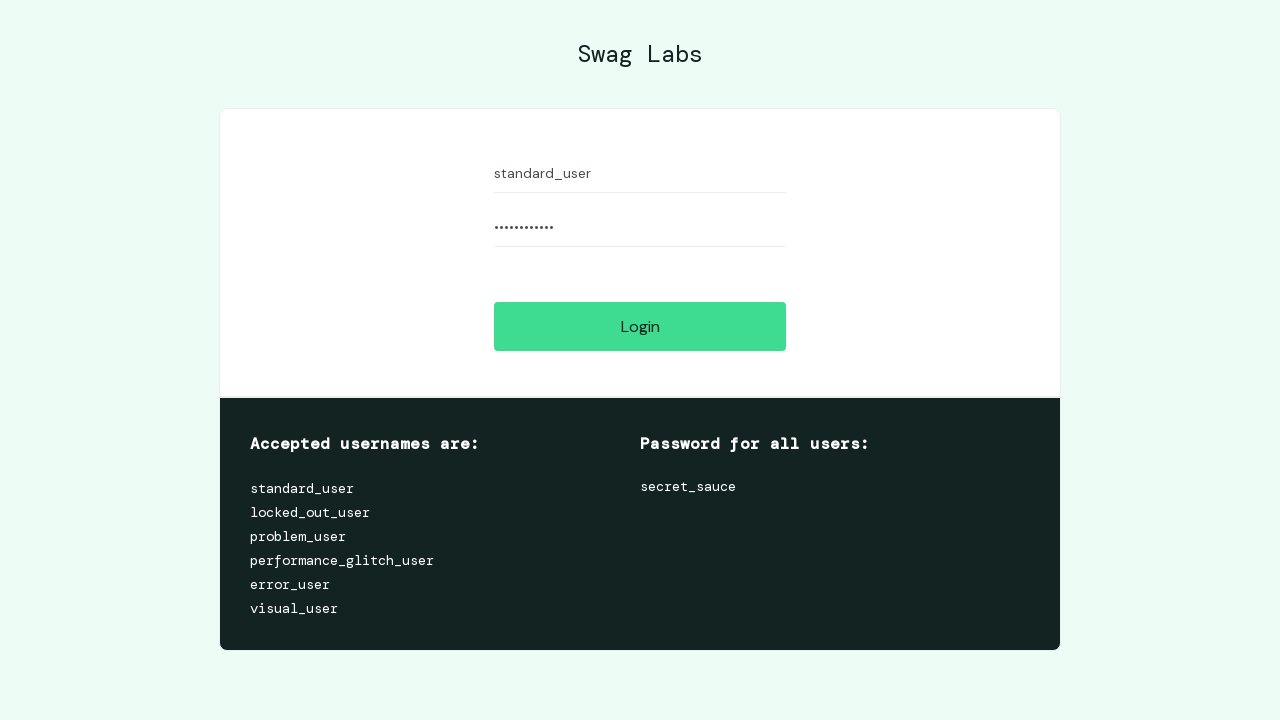

Retrieved username field bounding box coordinates
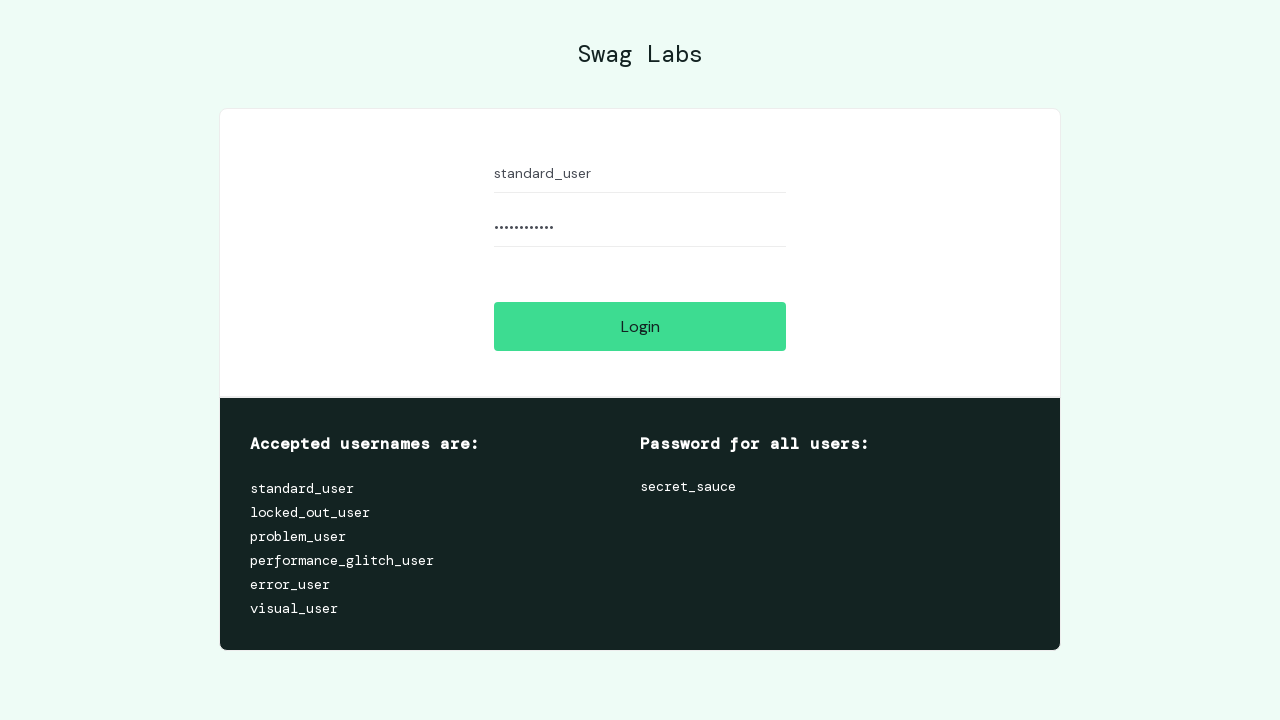

Extracted username field position: x=494, y=154
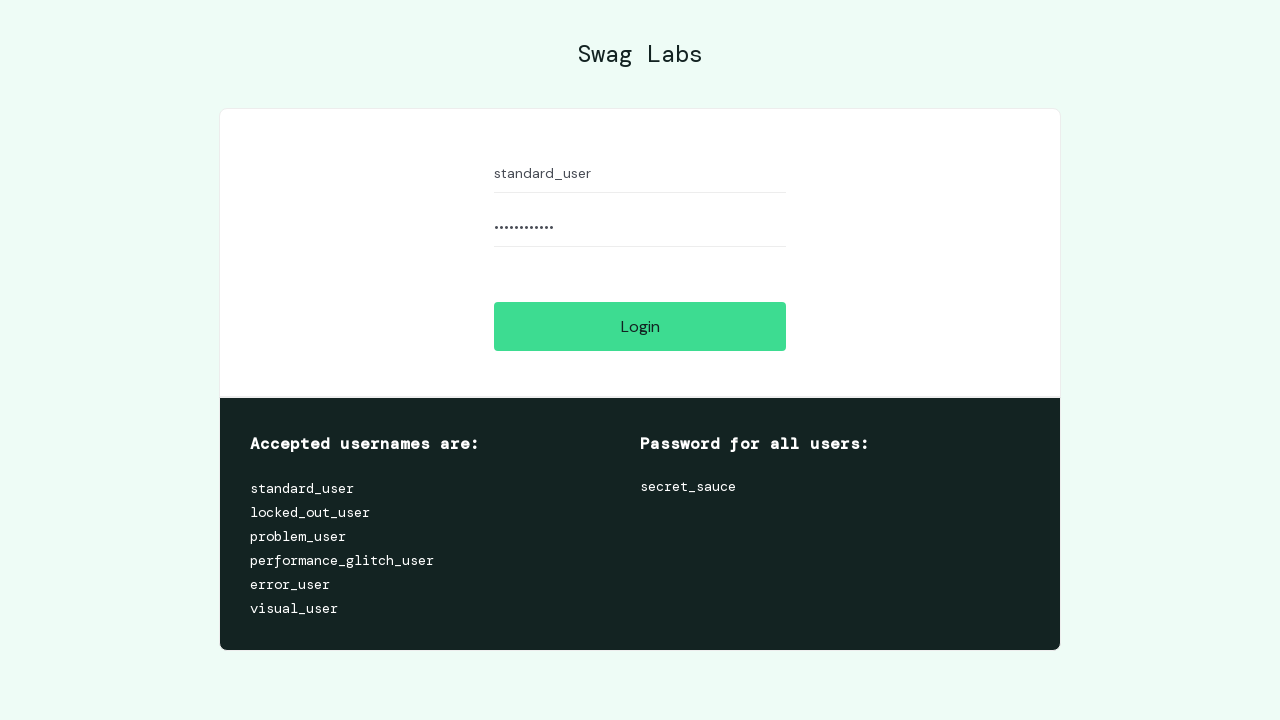

Checked login button visibility: True
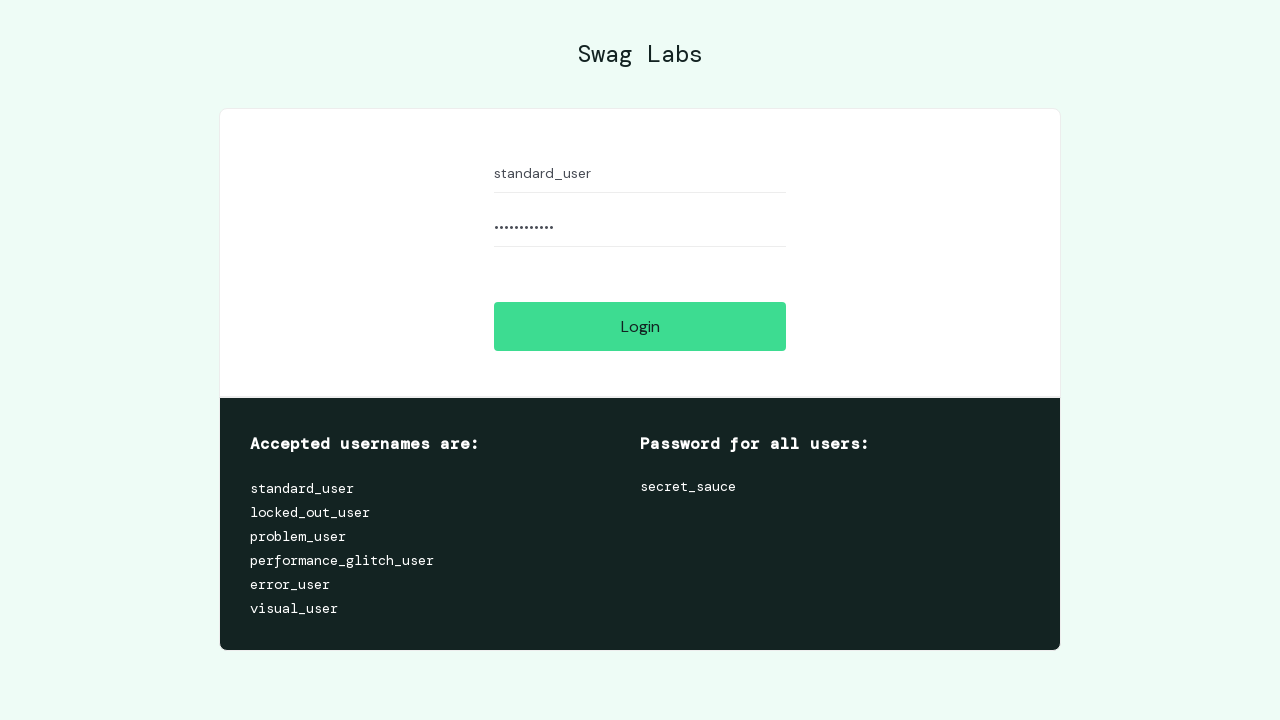

Checked login button enabled state: True
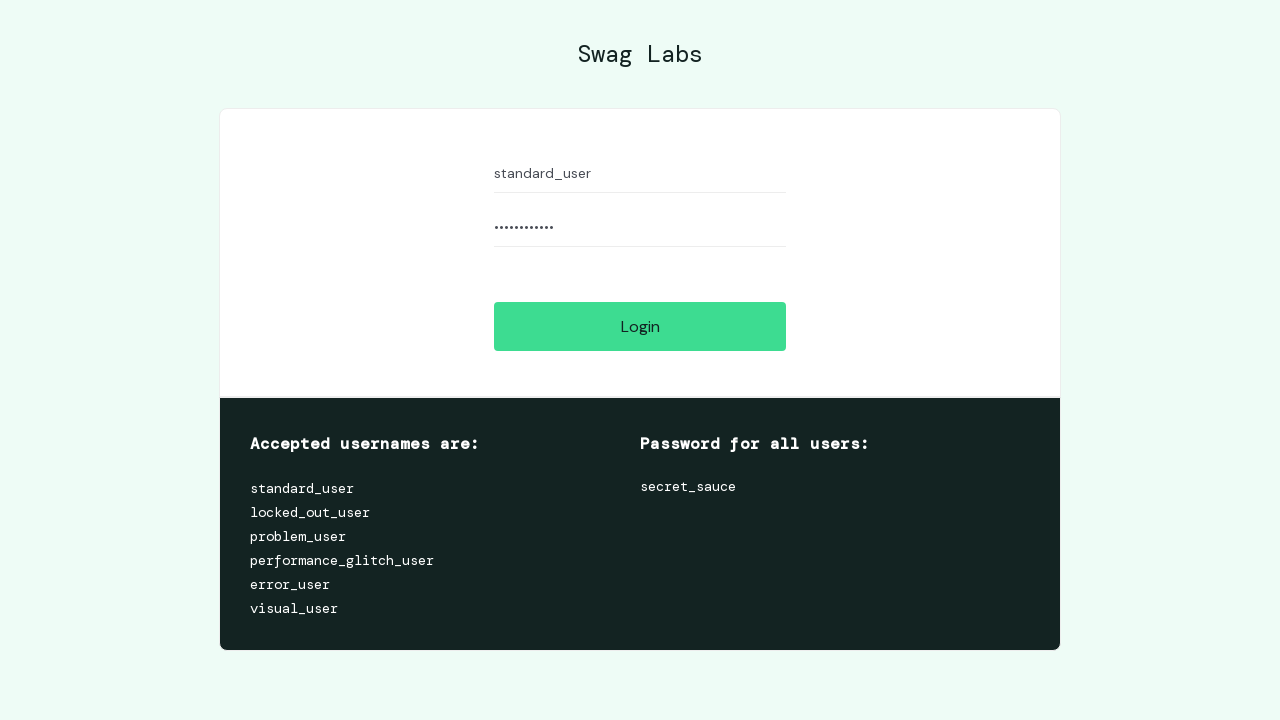

Verified login button exists: True
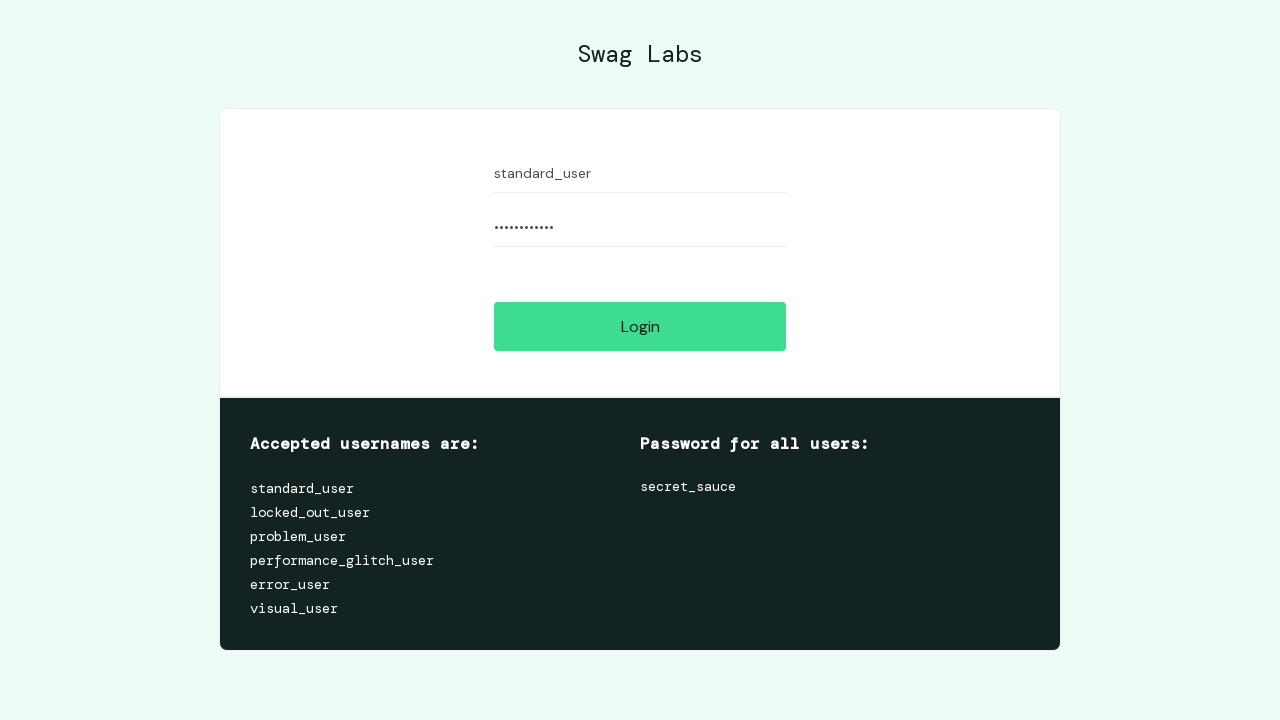

Clicked login button to submit form at (640, 326) on #login-button
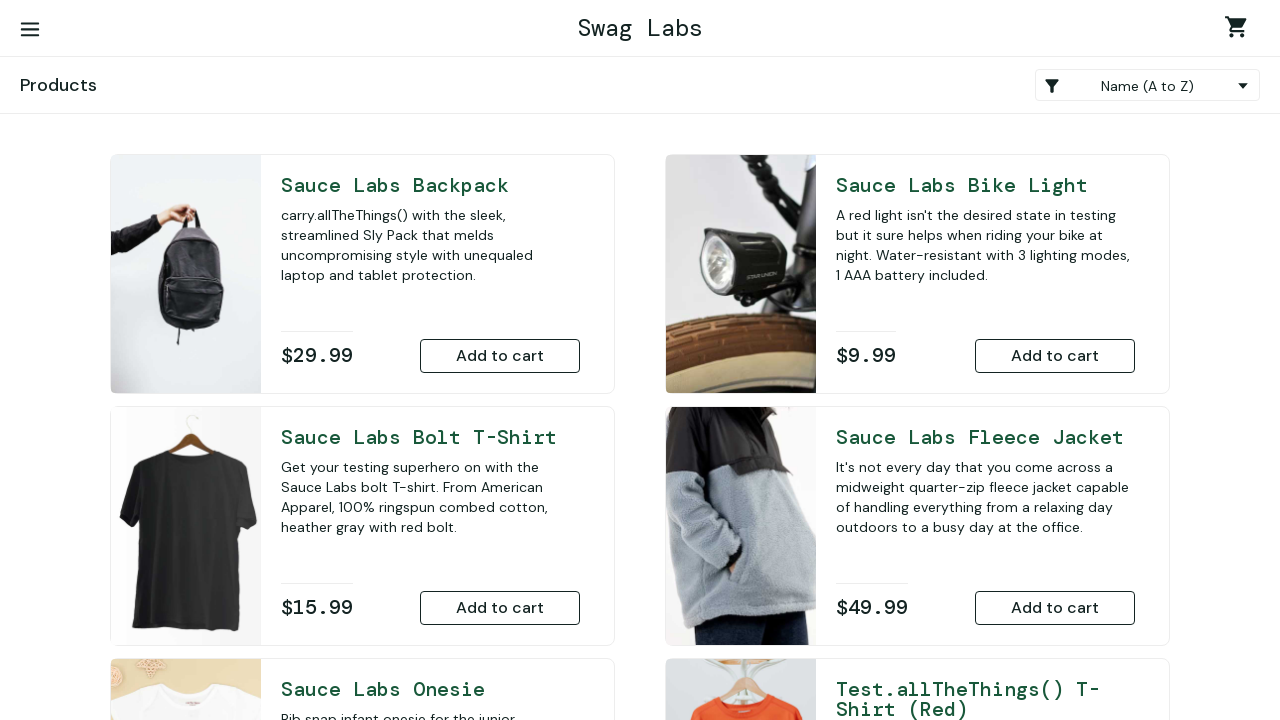

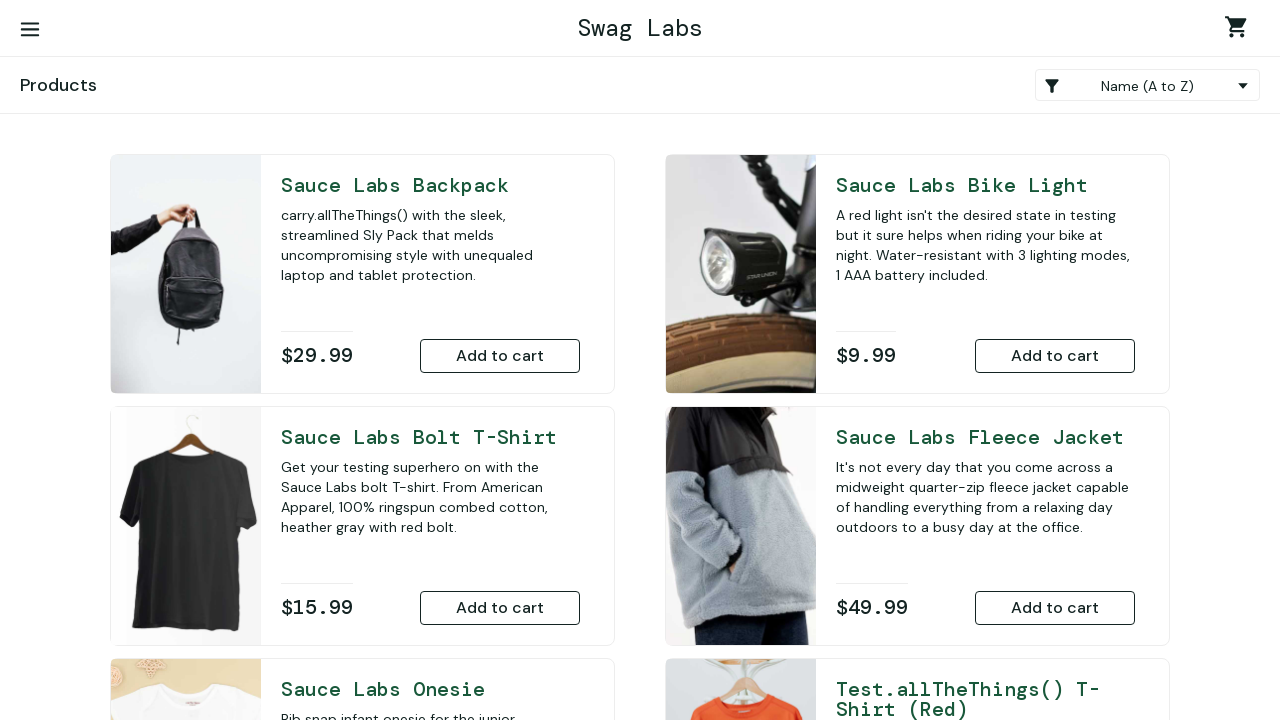